Tests form filling functionality by first clicking a link identified by a calculated number, then filling out a form with first name, last name, city, and country fields before submitting.

Starting URL: http://suninjuly.github.io/find_link_text

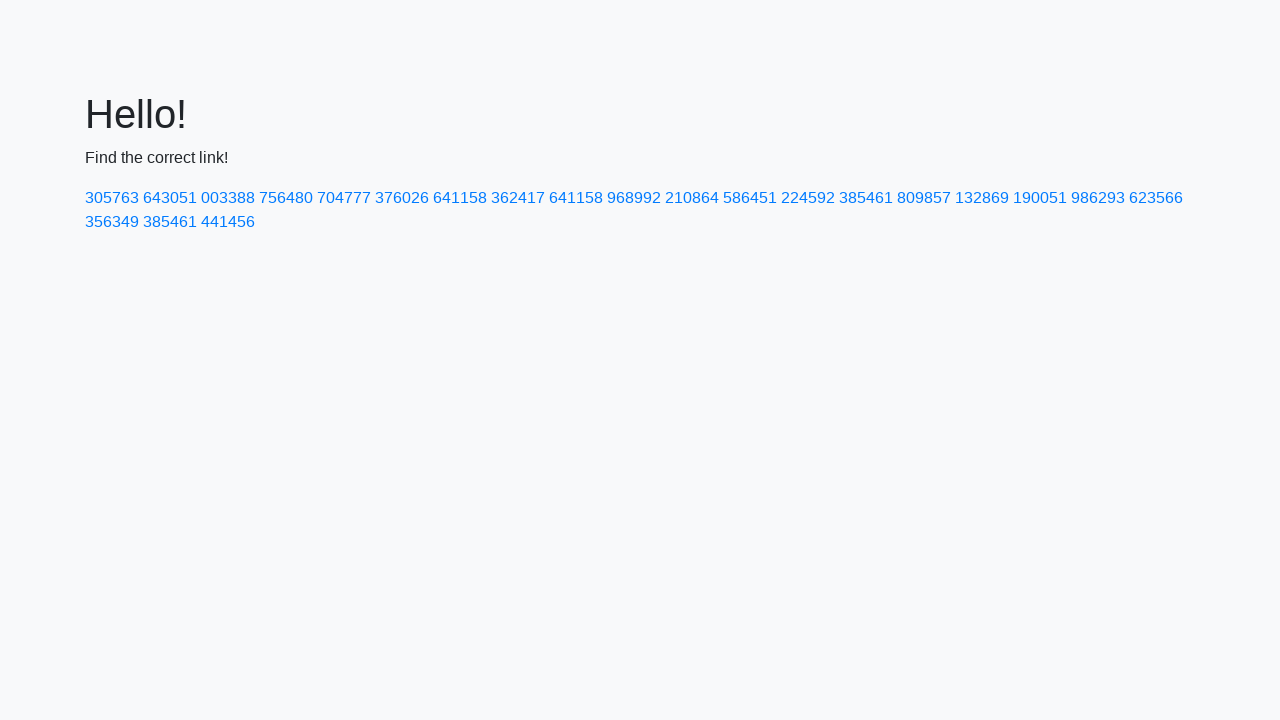

Clicked link with calculated text value '224592' at (808, 198) on a:has-text('224592')
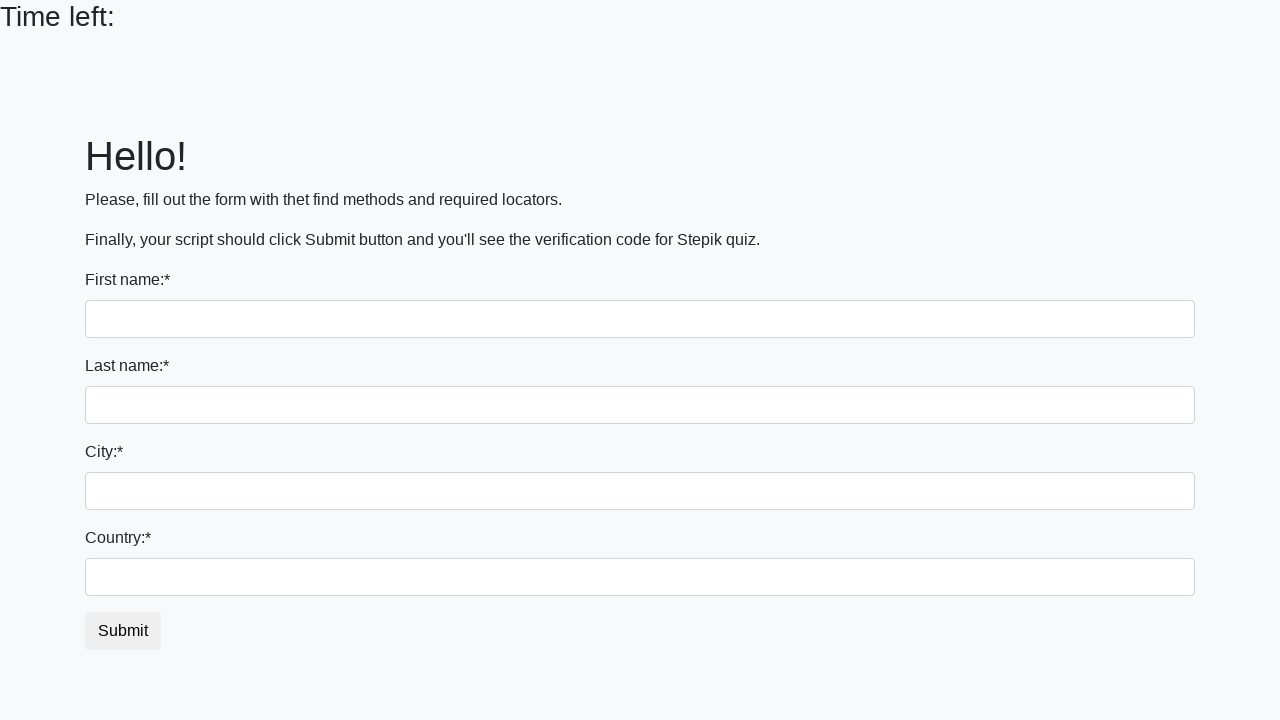

Filled first name field with 'Ivan' on input
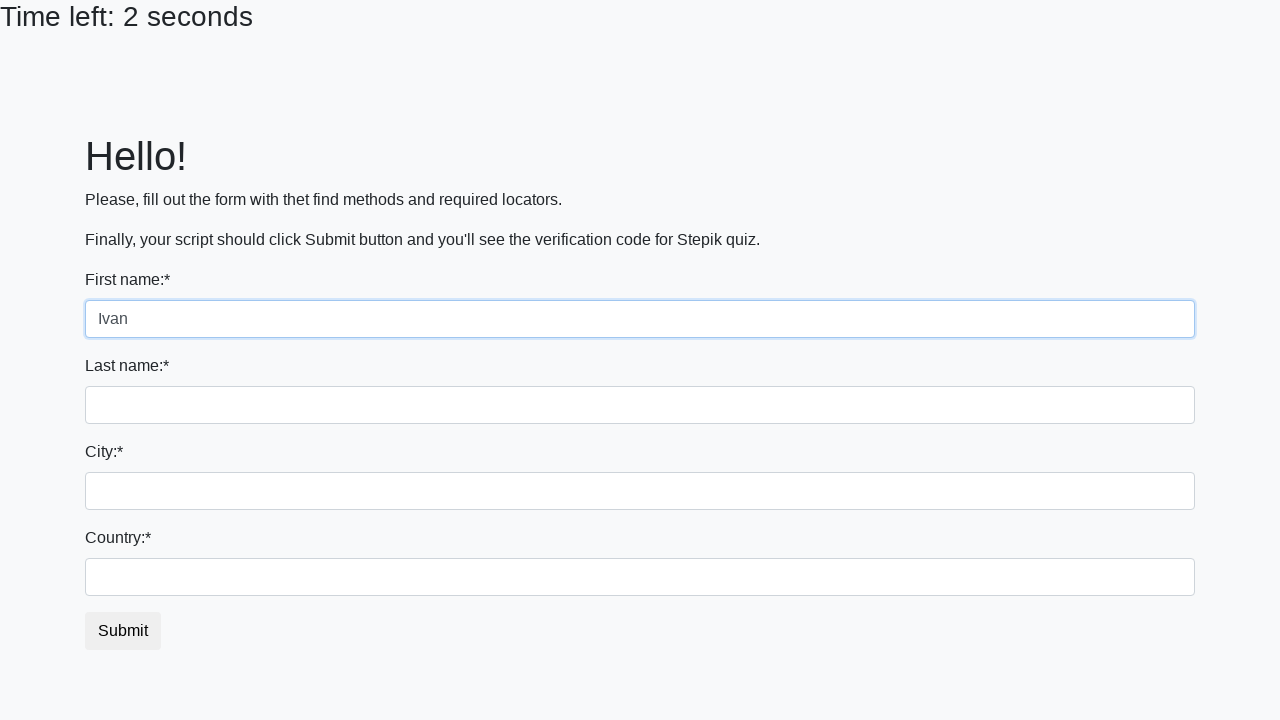

Filled last name field with 'Petrov' on input[name='last_name']
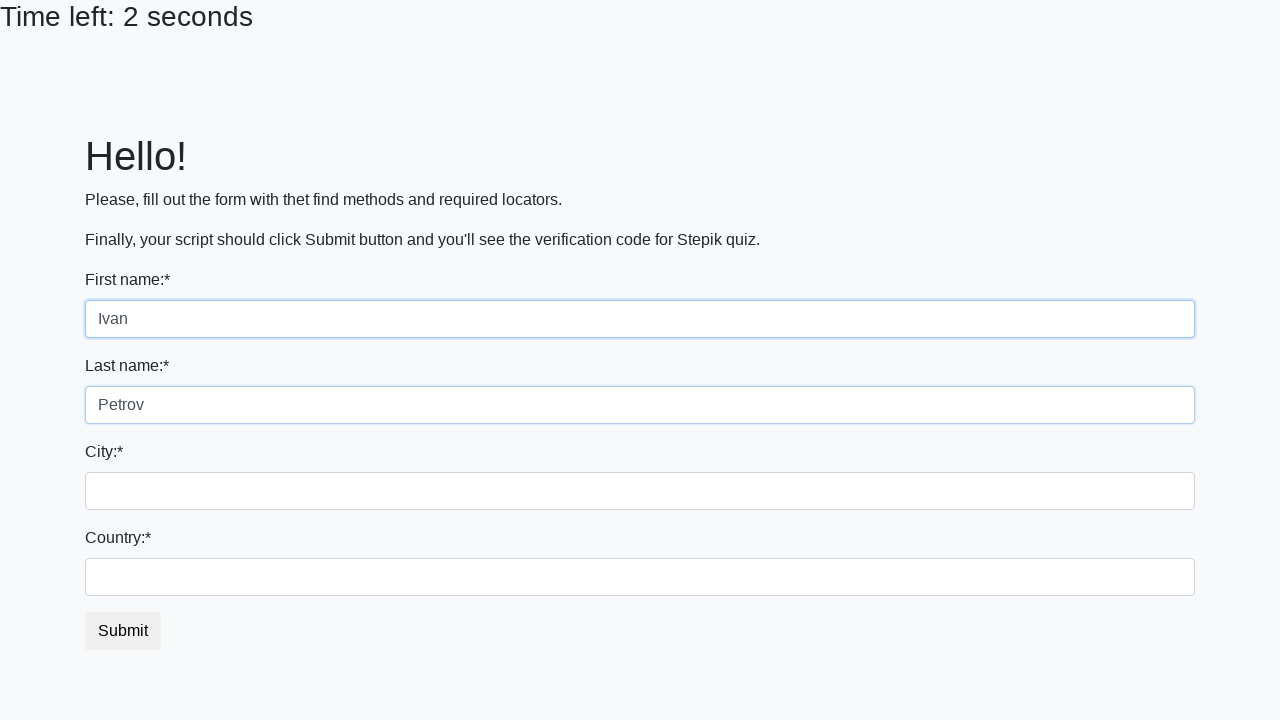

Filled city field with 'Smolensk' on .city
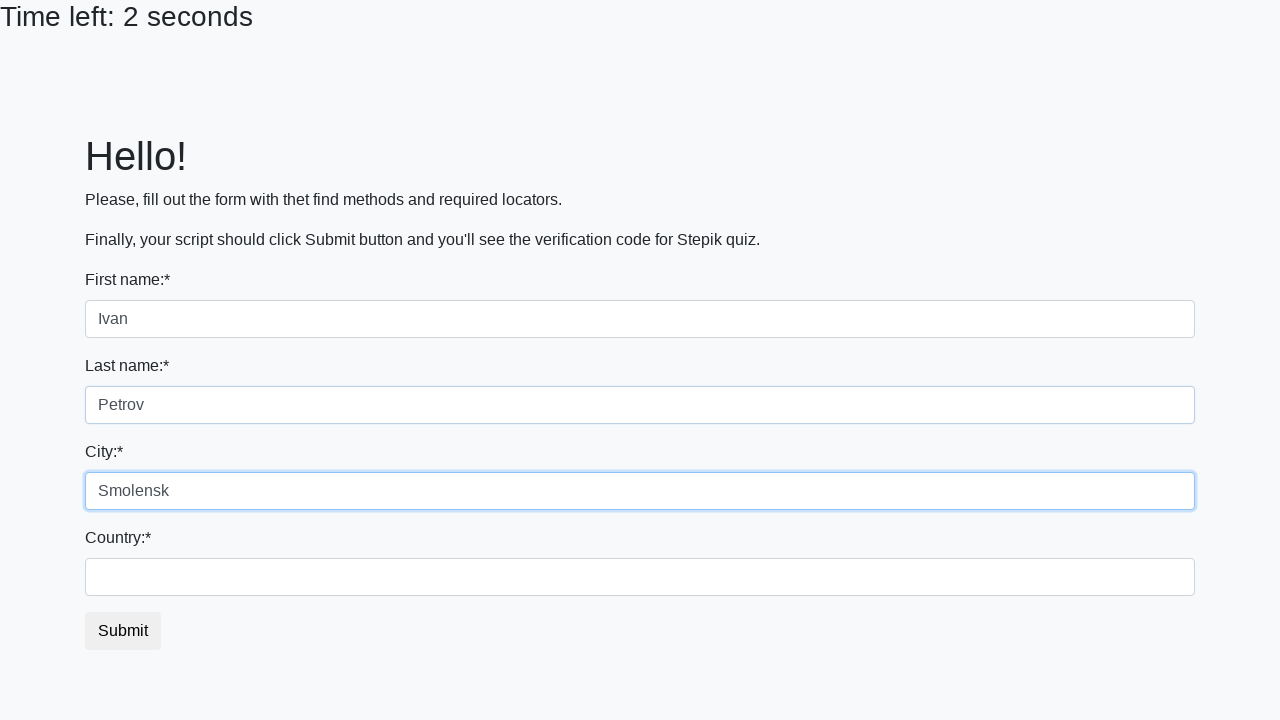

Filled country field with 'Russia' on #country
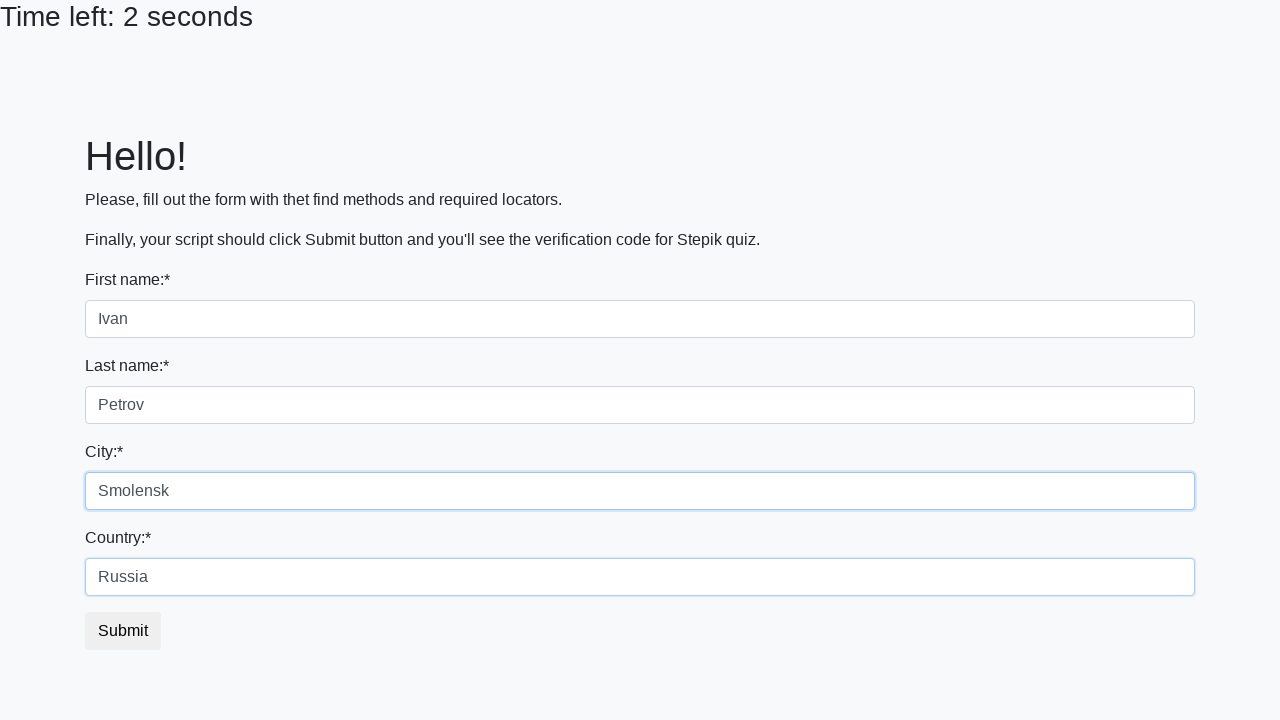

Clicked the submit button to submit the form at (123, 631) on button.btn
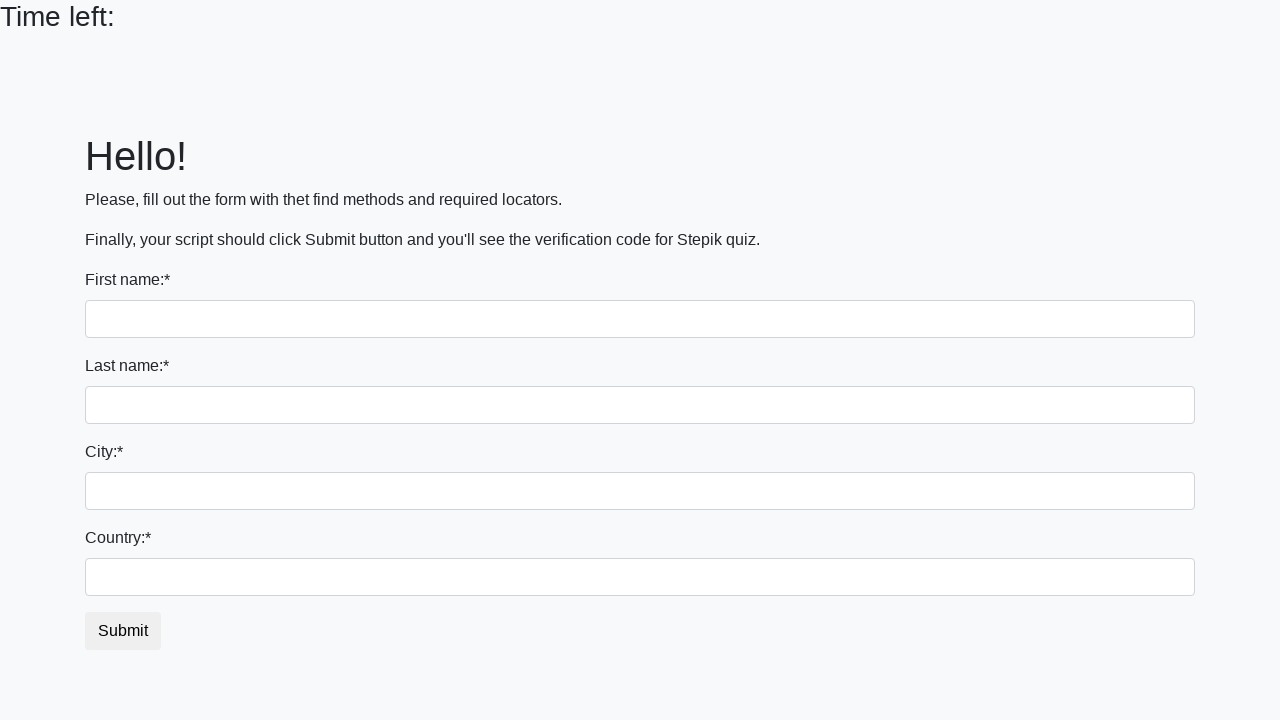

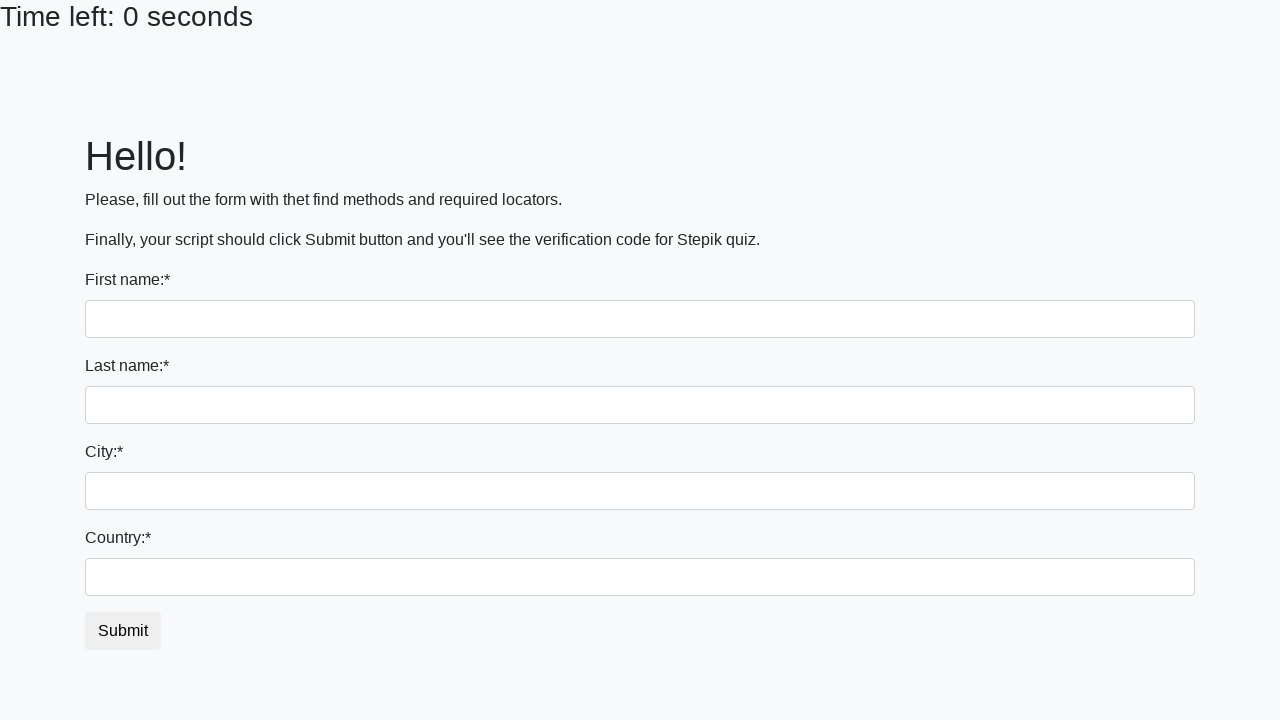